Tests the SWAPI (Star Wars API) web interface by querying for Luke Skywalker's data (people/1), verifying the results, then navigating to his homeworld (planets/1) and confirming it shows Tatooine with Luke as a resident.

Starting URL: https://swapi.dev/

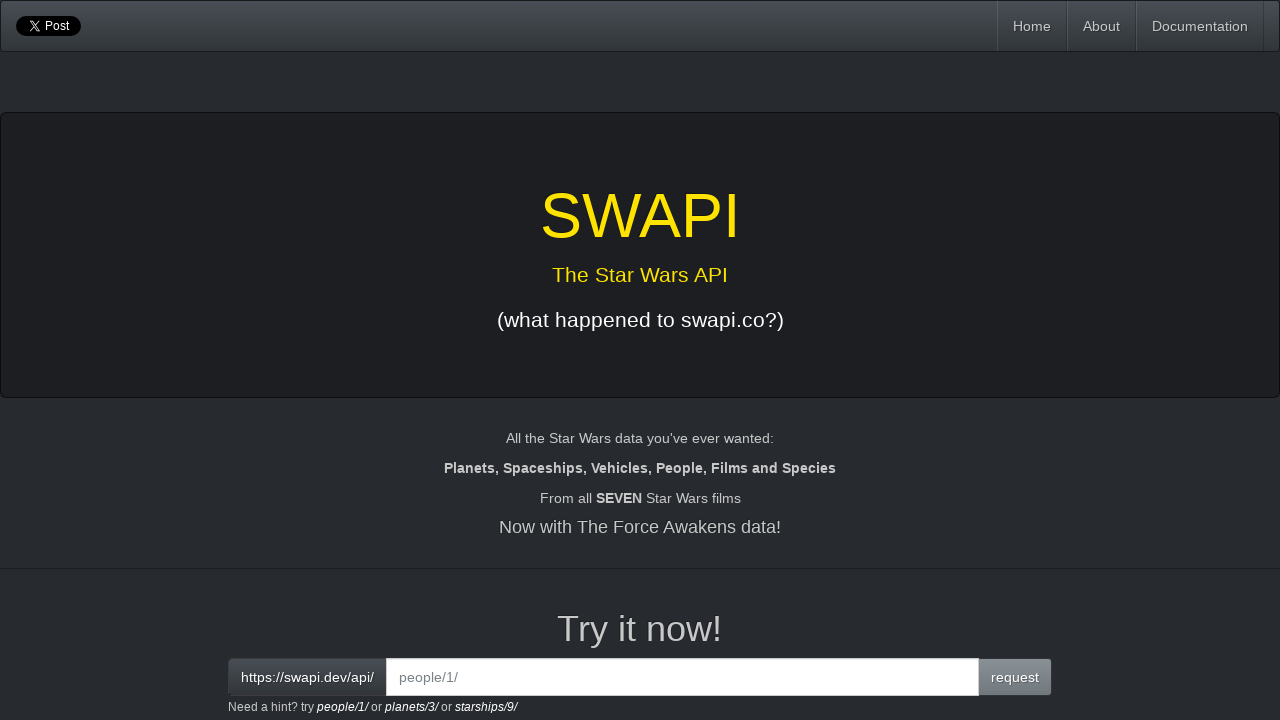

Verified page title is 'SWAPI - The Star Wars API'
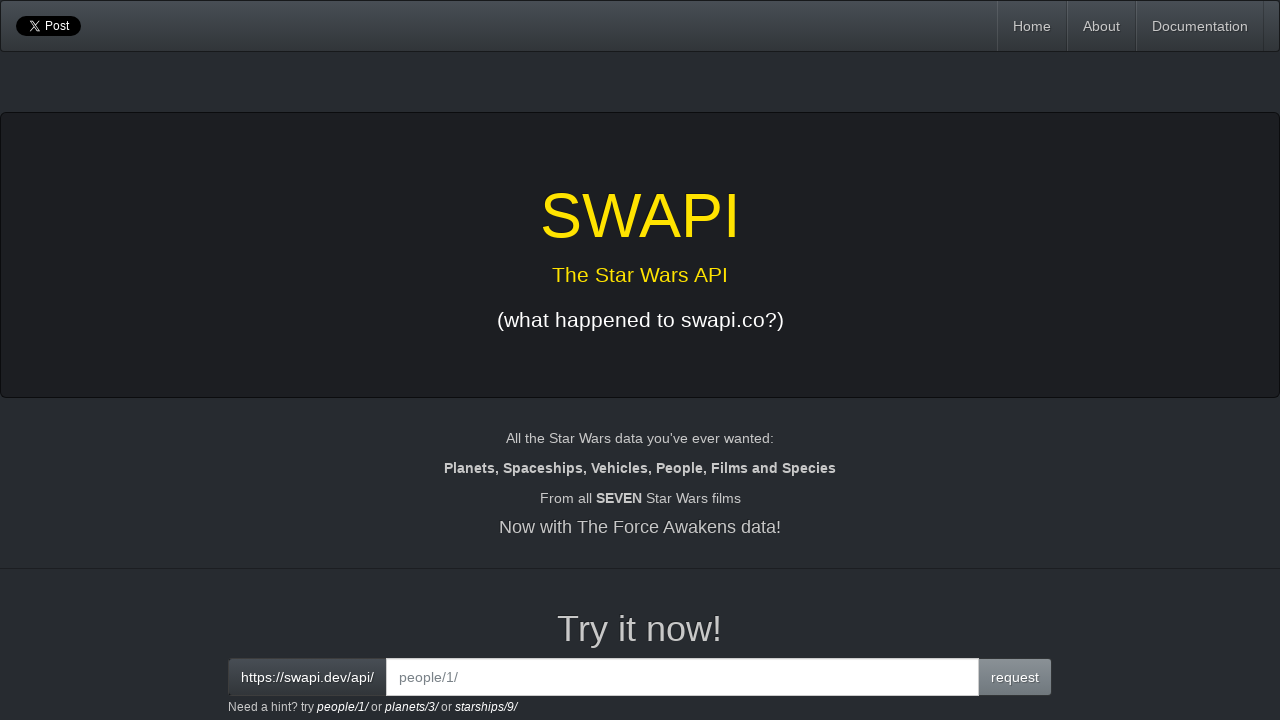

Cleared the search text box on .form-control
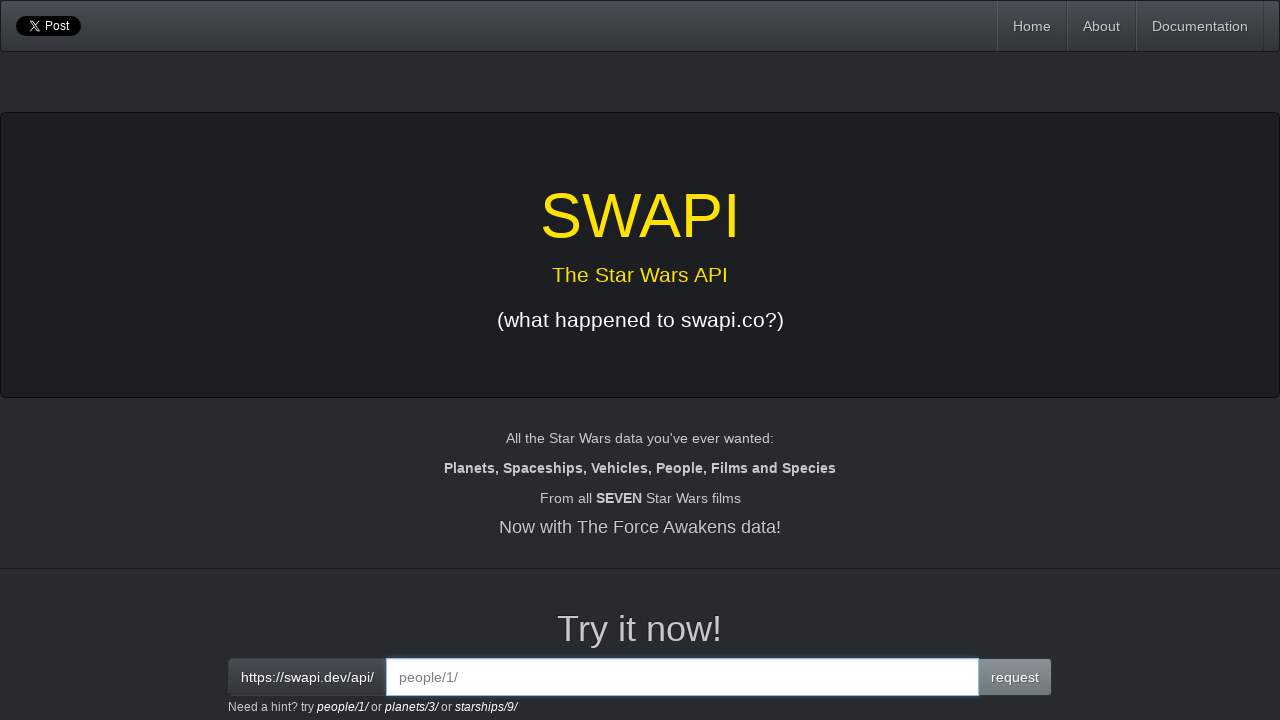

Entered 'people/1' query in search field on .form-control
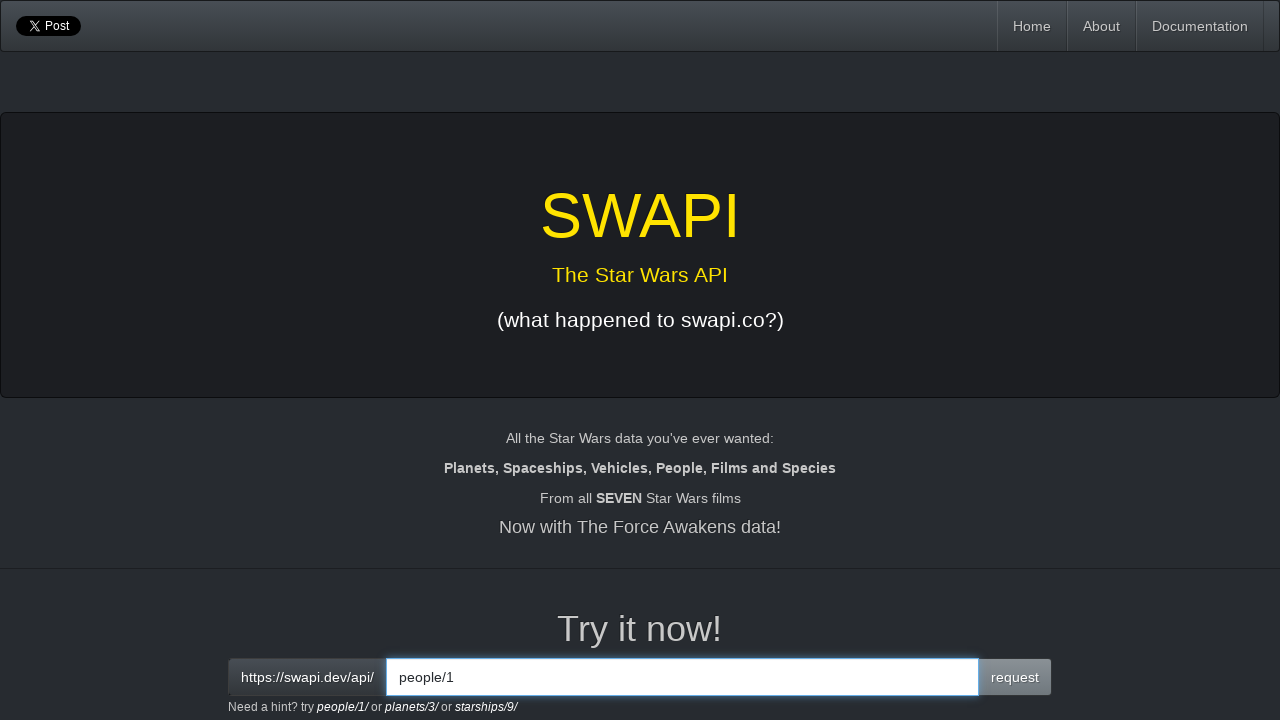

Waited for results container to appear
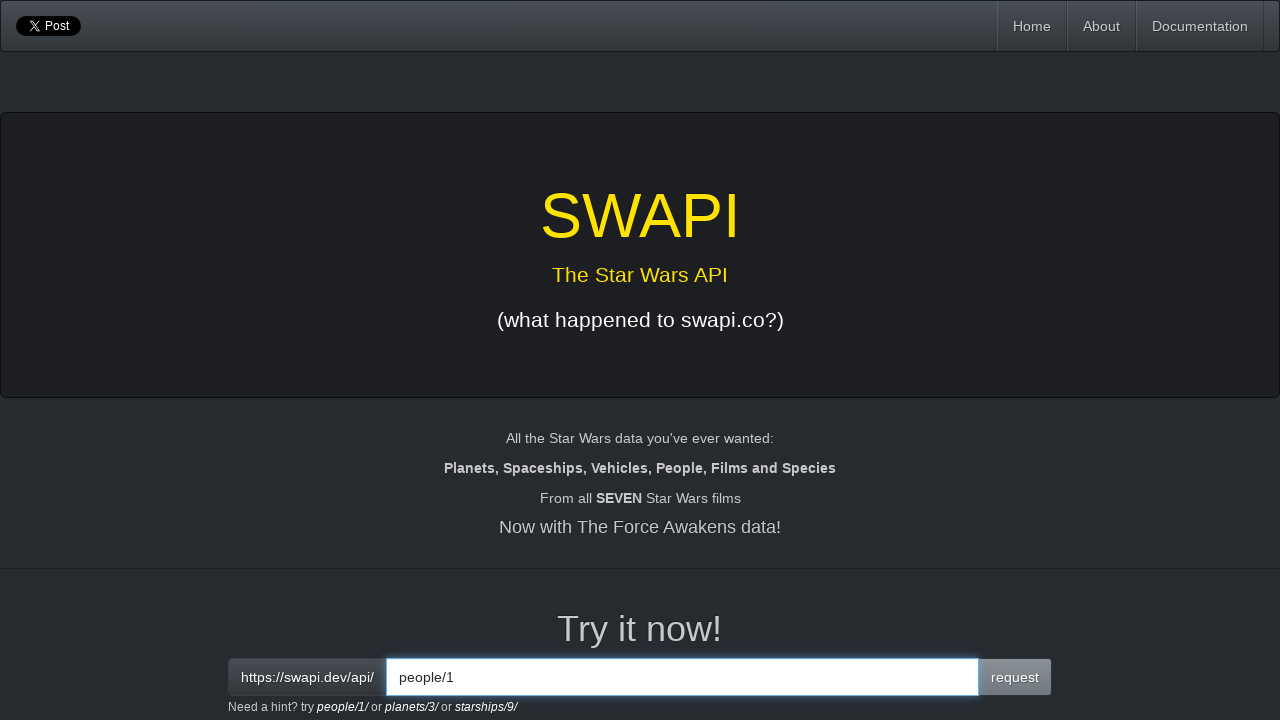

Verified 'Luke Skywalker' appears in results
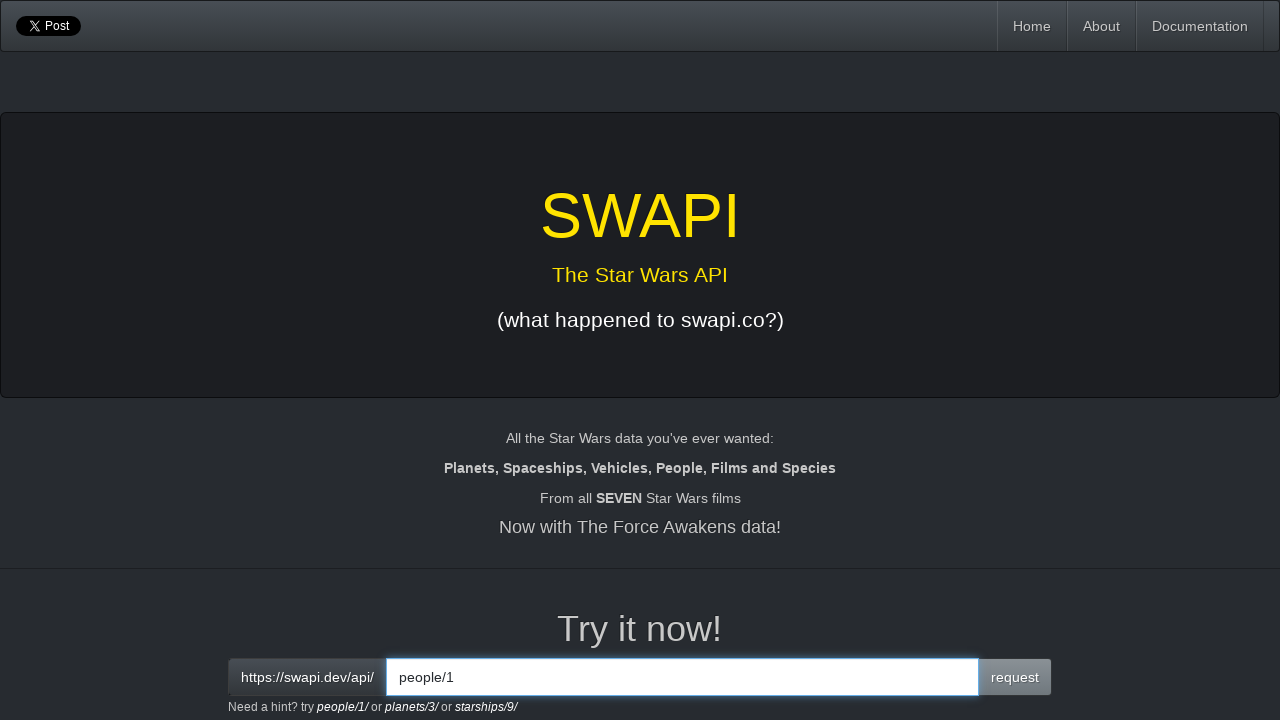

Verified planets/1 URL appears in Luke's data
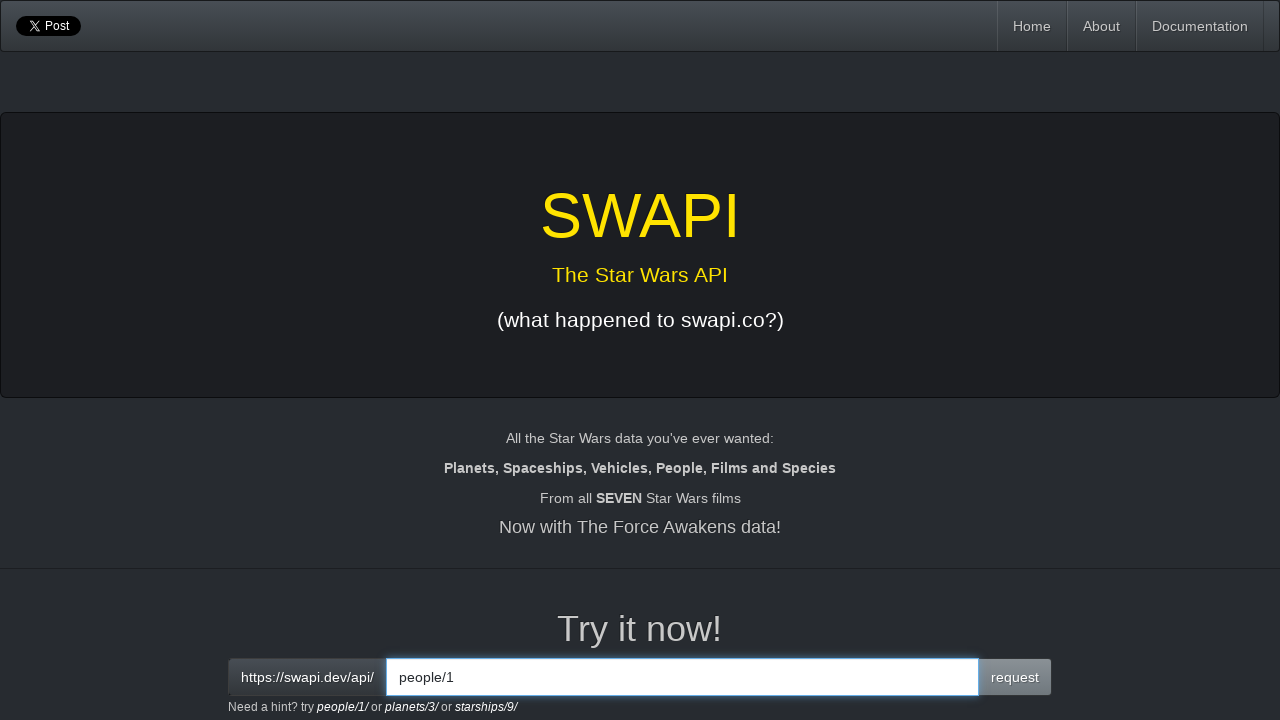

Verified people/1 URL appears in Luke's data
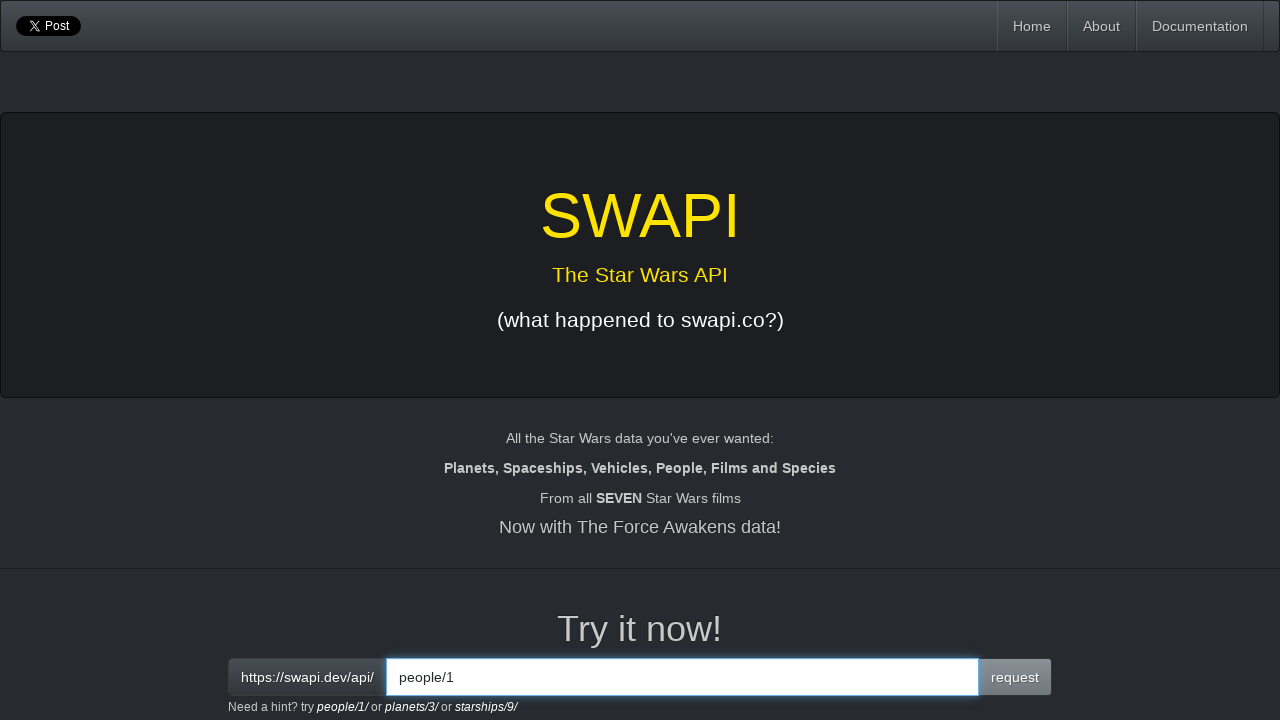

Cleared the search text box on .form-control
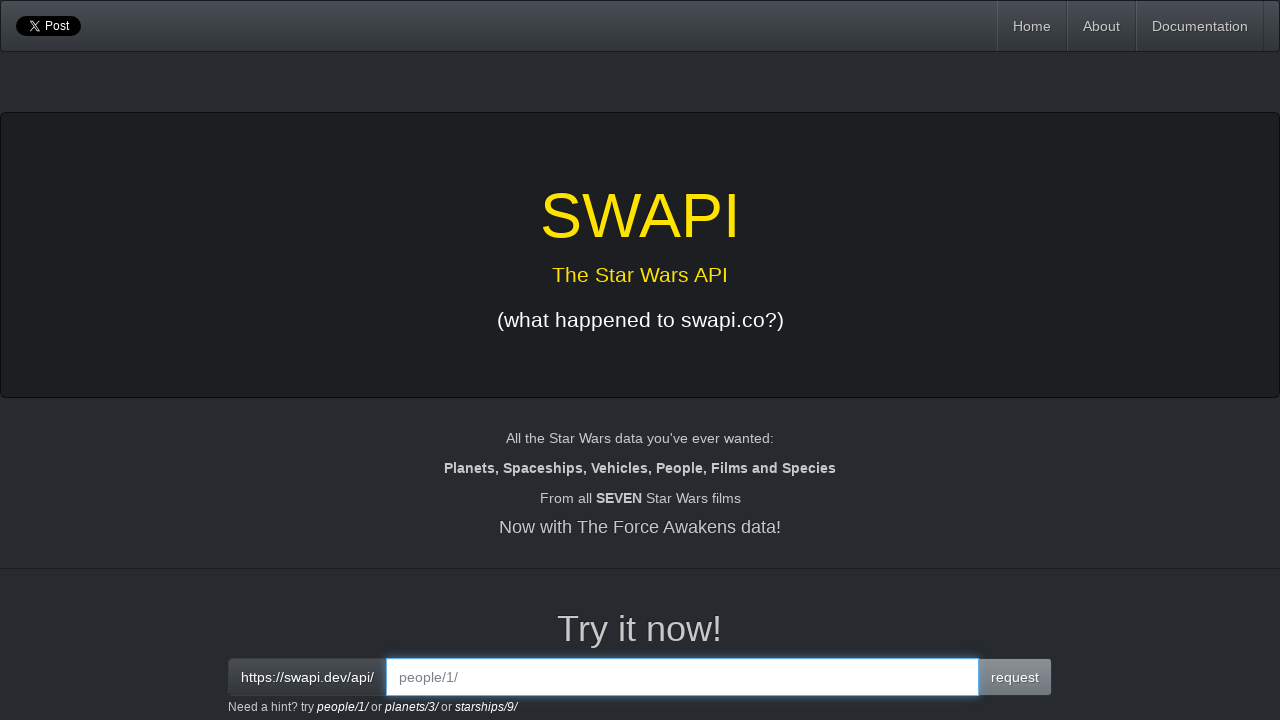

Entered 'planets/1' query in search field on .form-control
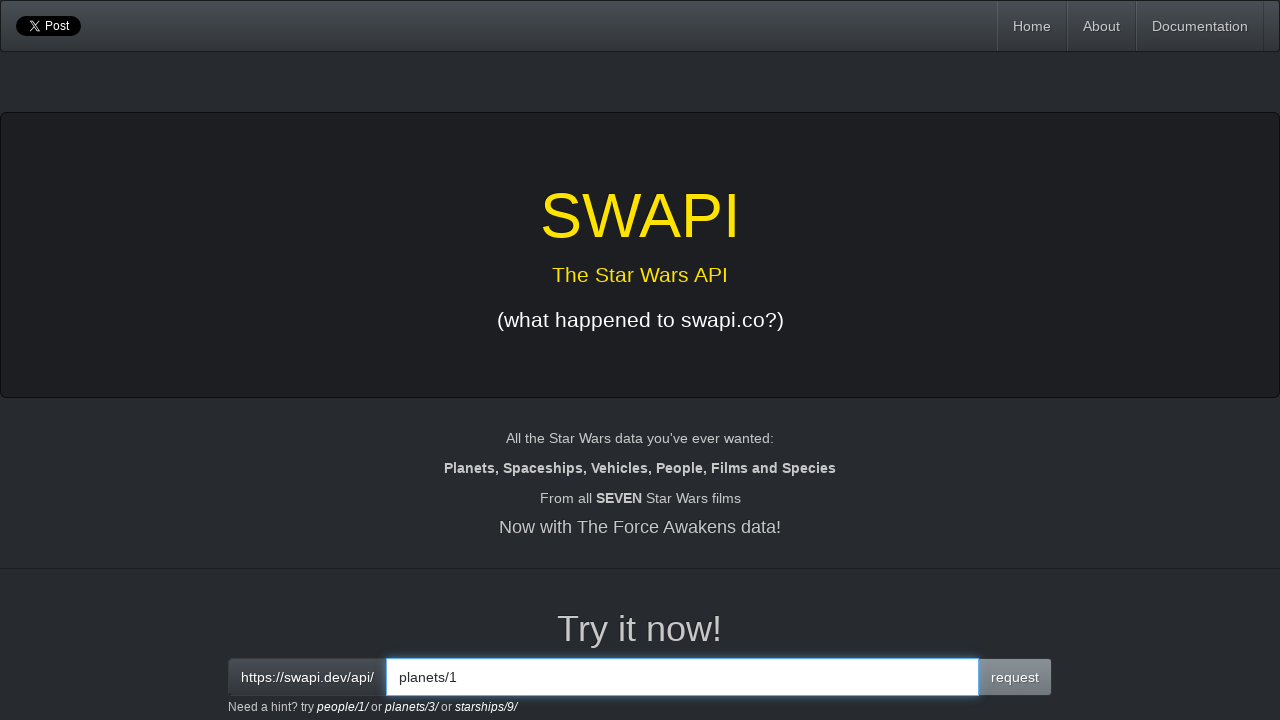

Clicked submit button to query for Tatooine at (1015, 677) on .input-group-btn
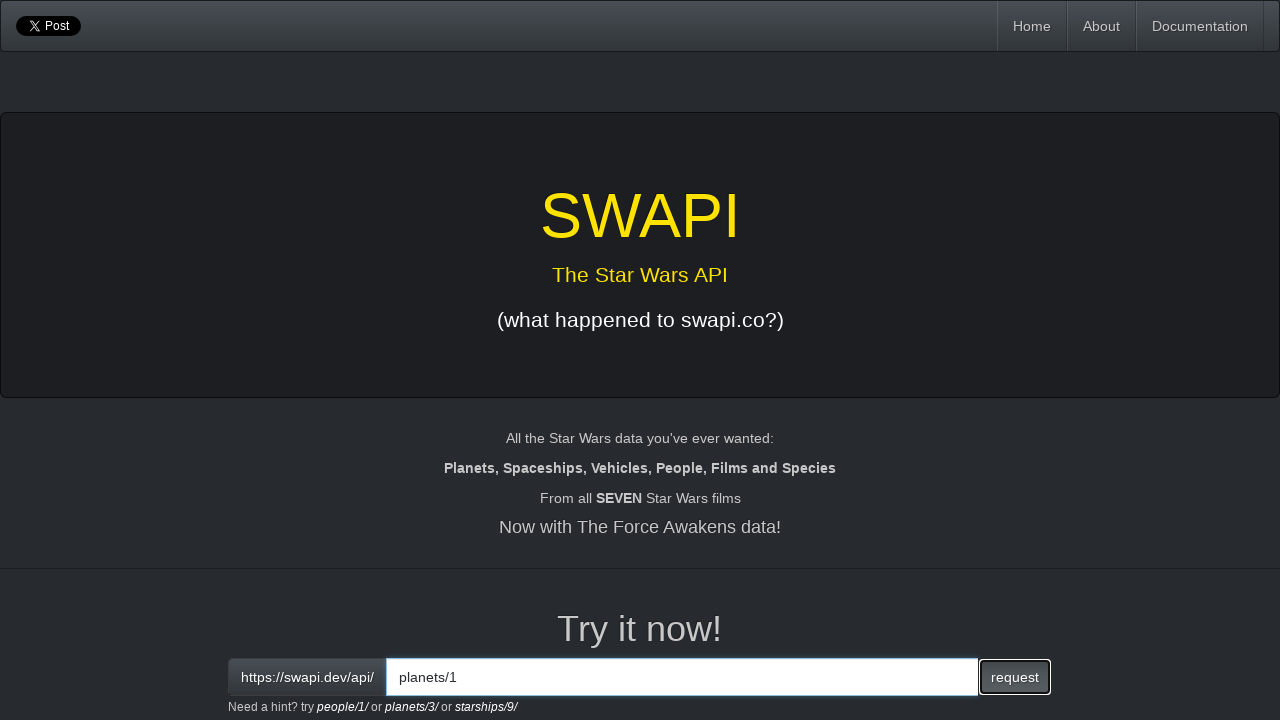

Waited for results container to become visible
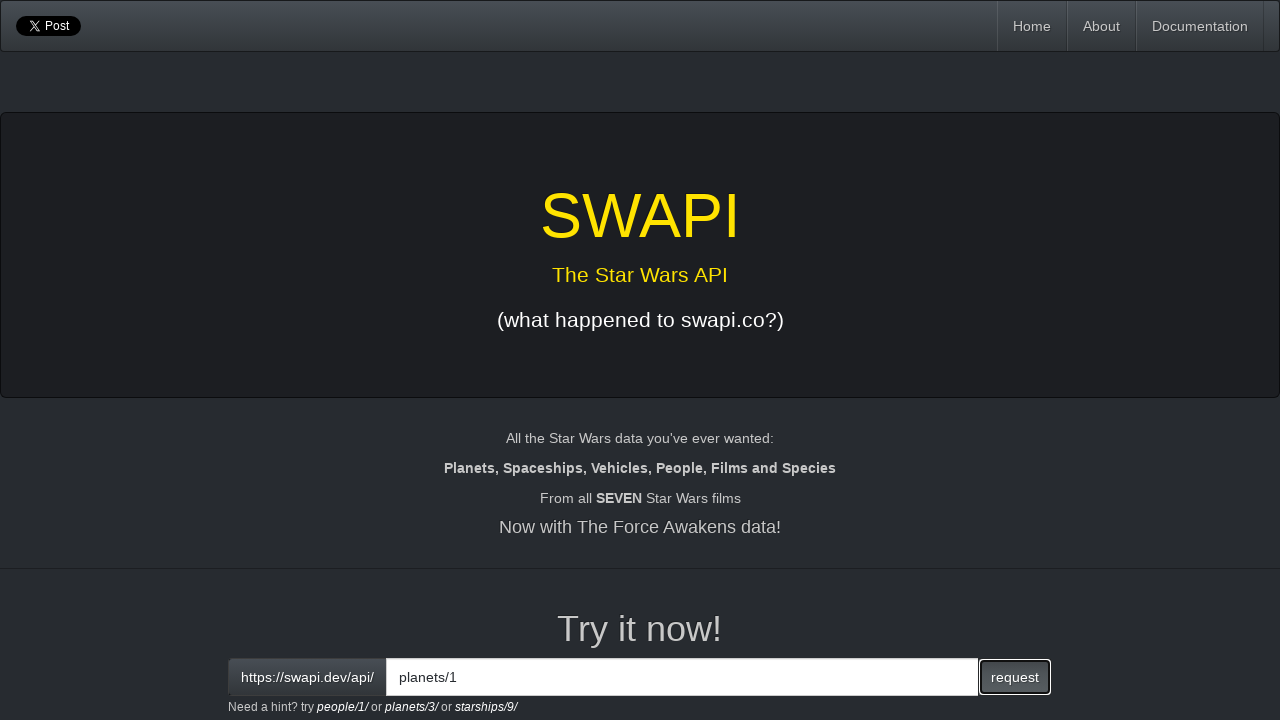

Waited for 'Tatooine' to appear in results
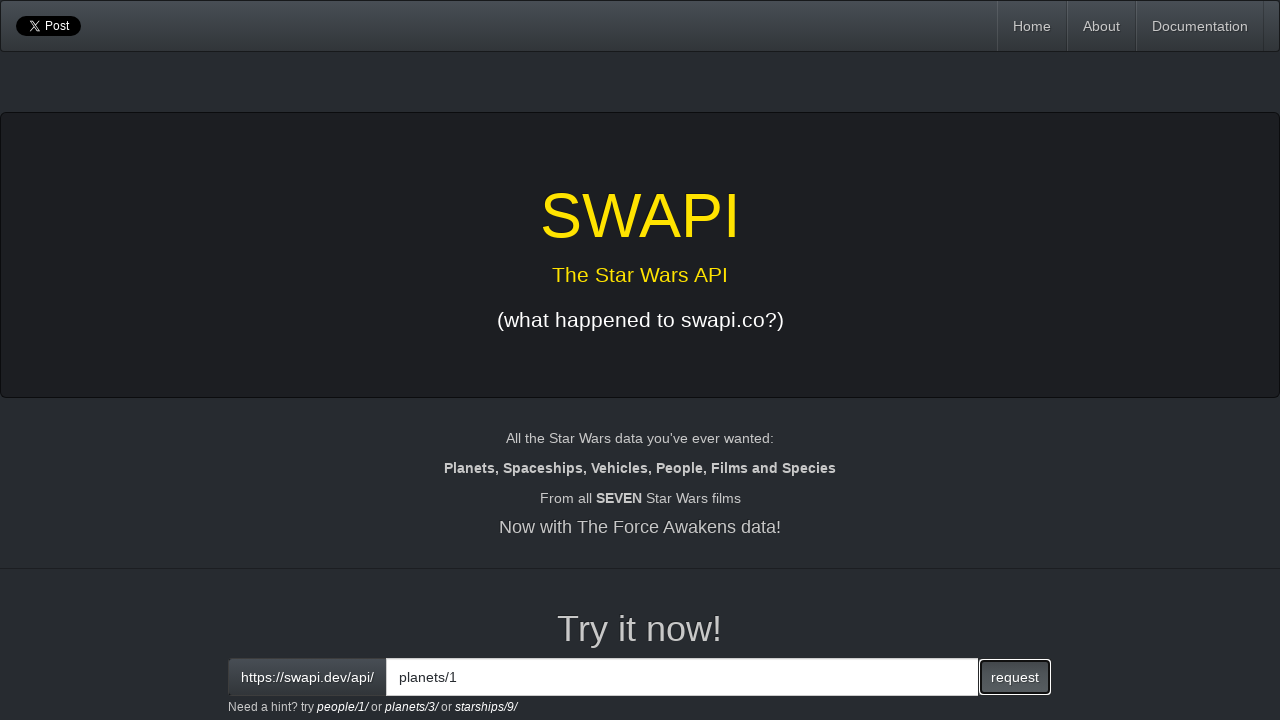

Verified planets/1 URL appears in Tatooine data
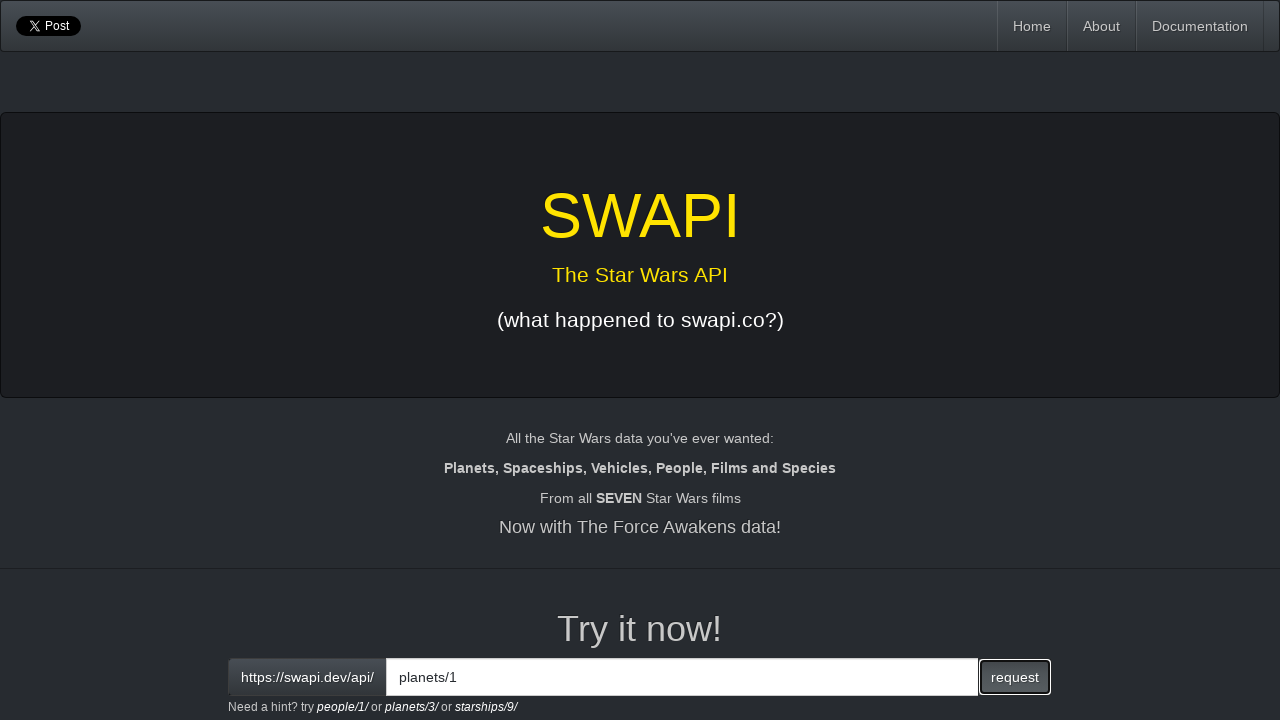

Verified people/1 URL (Luke) appears as Tatooine resident
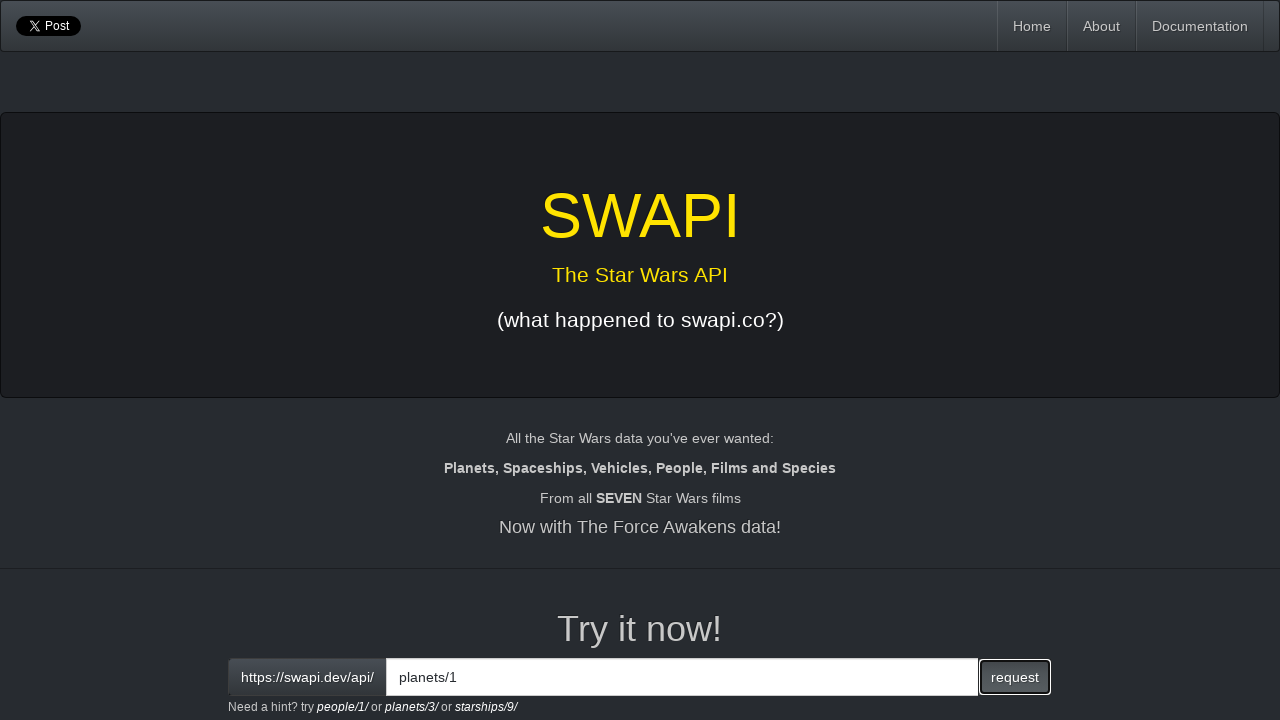

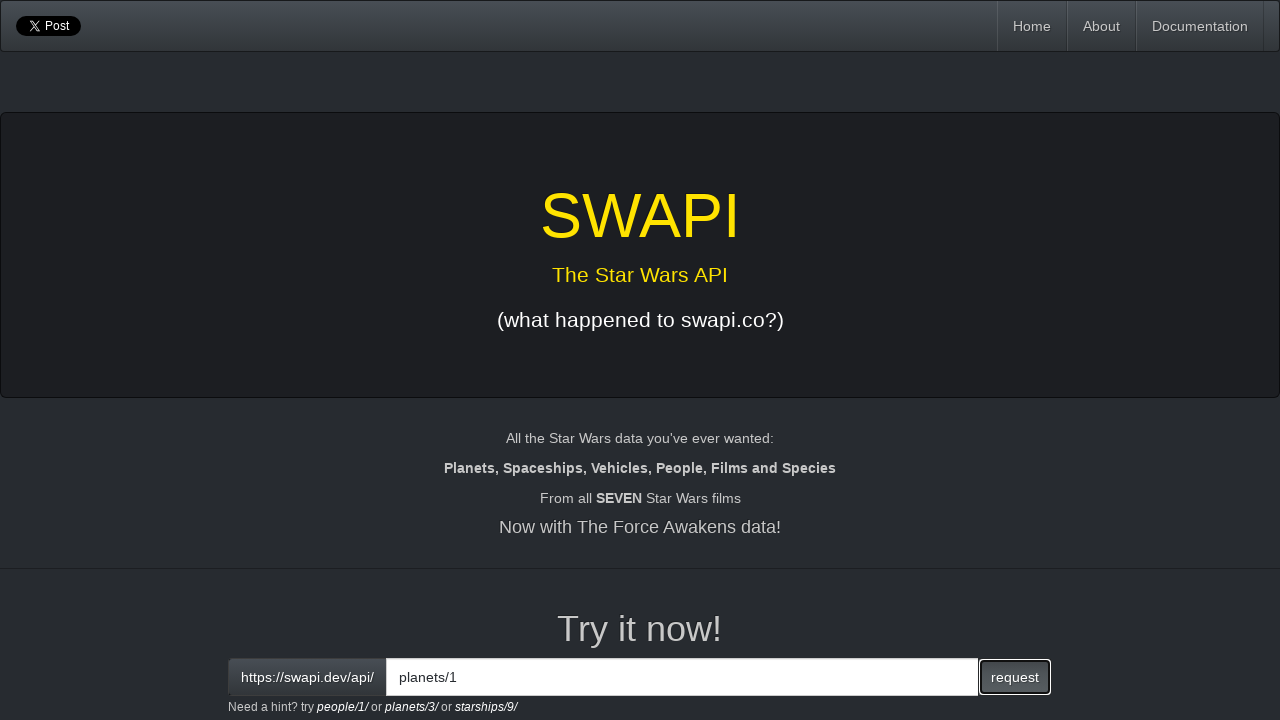